Tests state dropdown functionality by selecting different states using various selection methods and verifying the final selection

Starting URL: https://practice.cydeo.com/dropdown

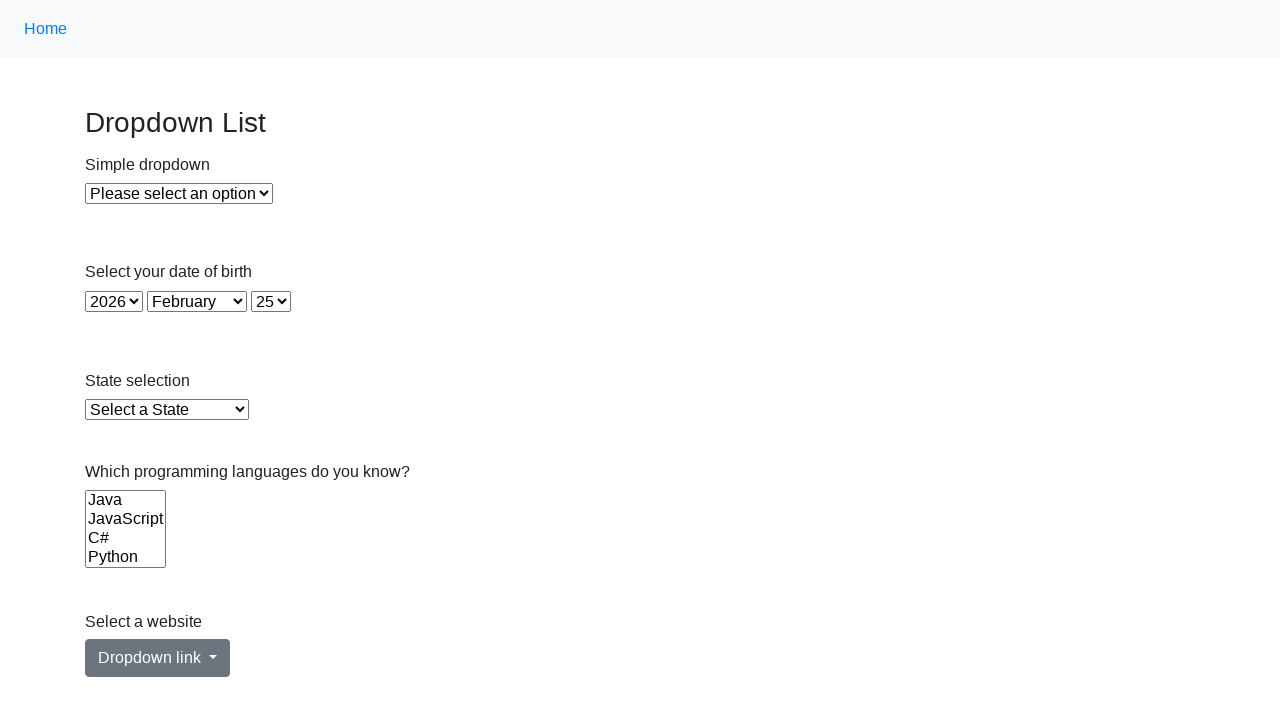

Located the state dropdown element
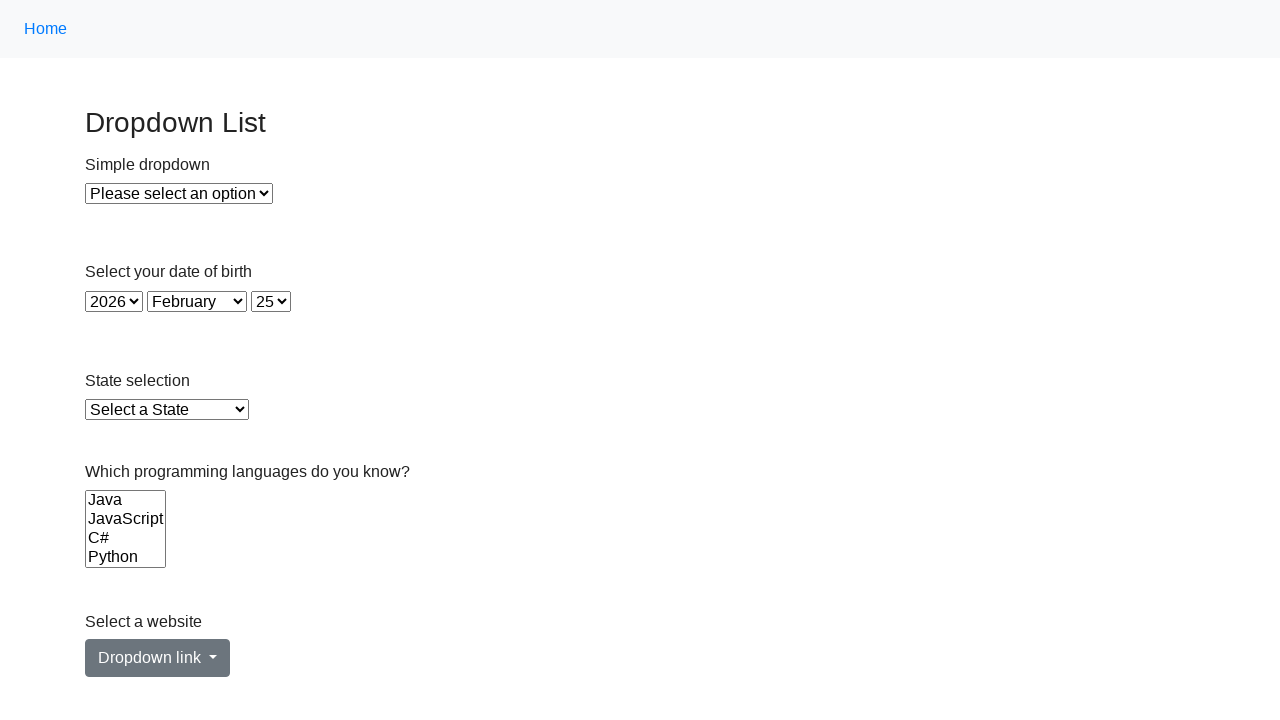

Selected Illinois from state dropdown using label on select#state
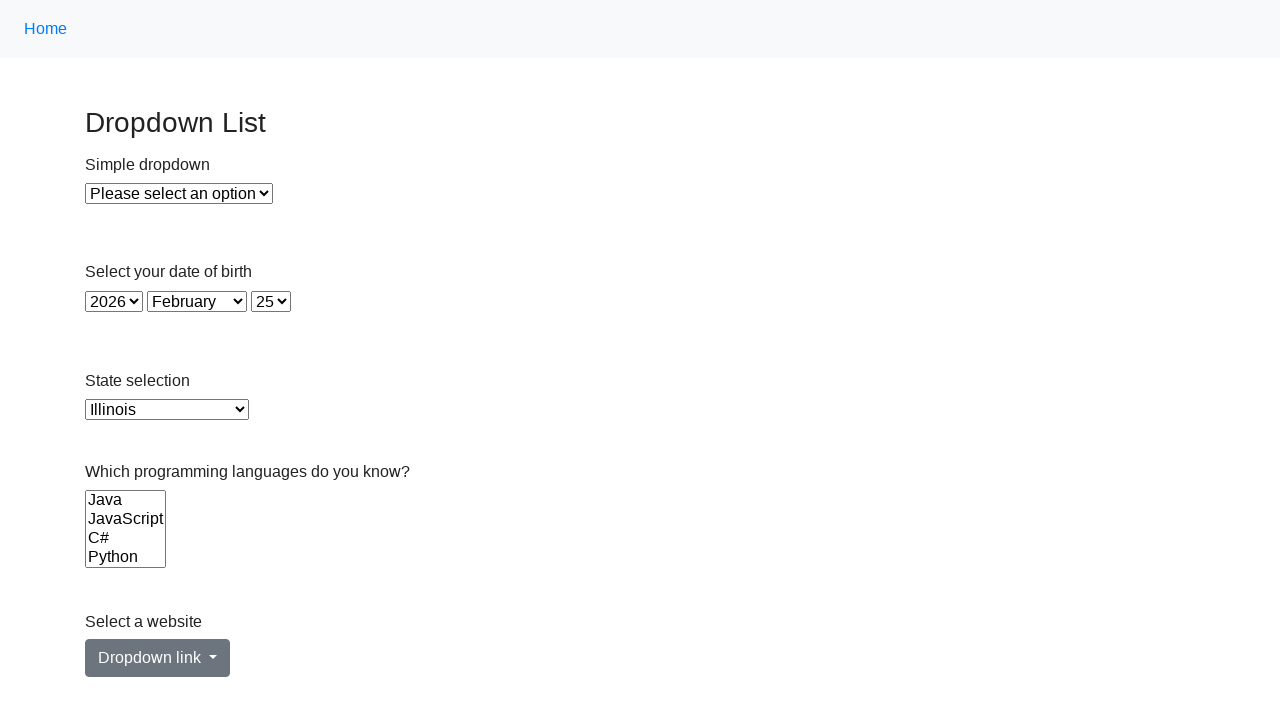

Selected Virginia from state dropdown using value attribute 'VA' on select#state
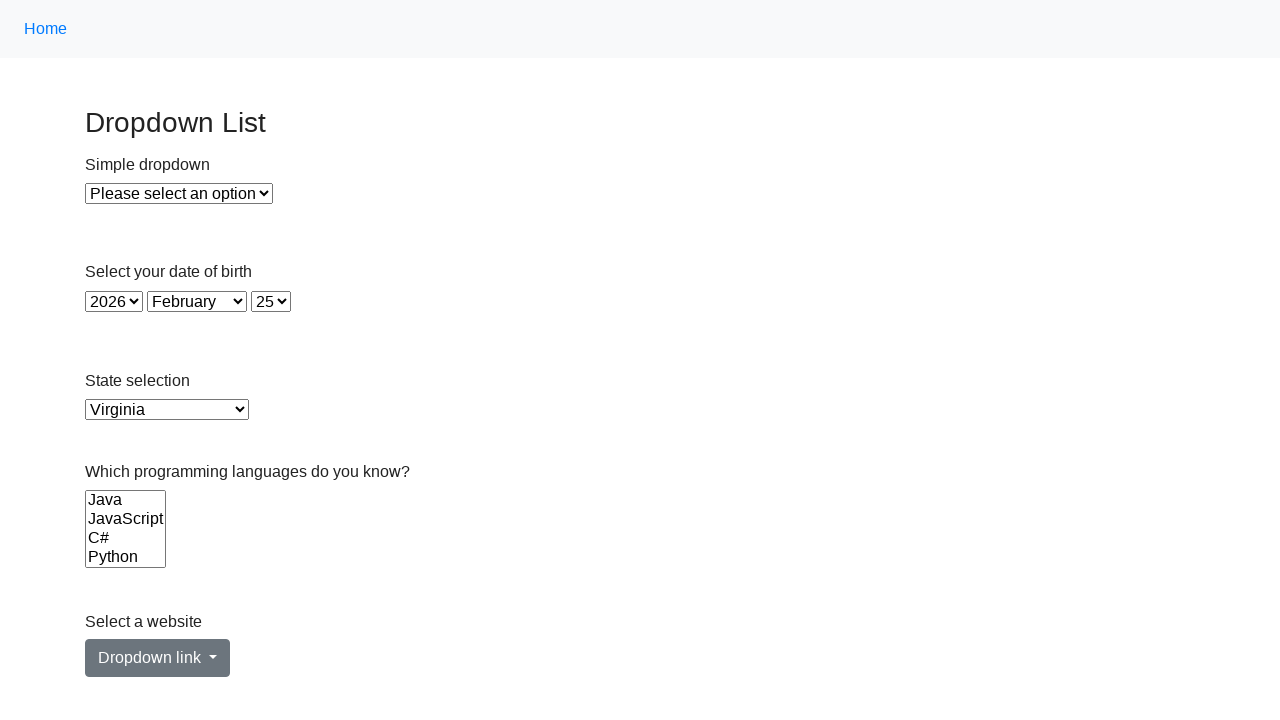

Selected California from state dropdown using label on select#state
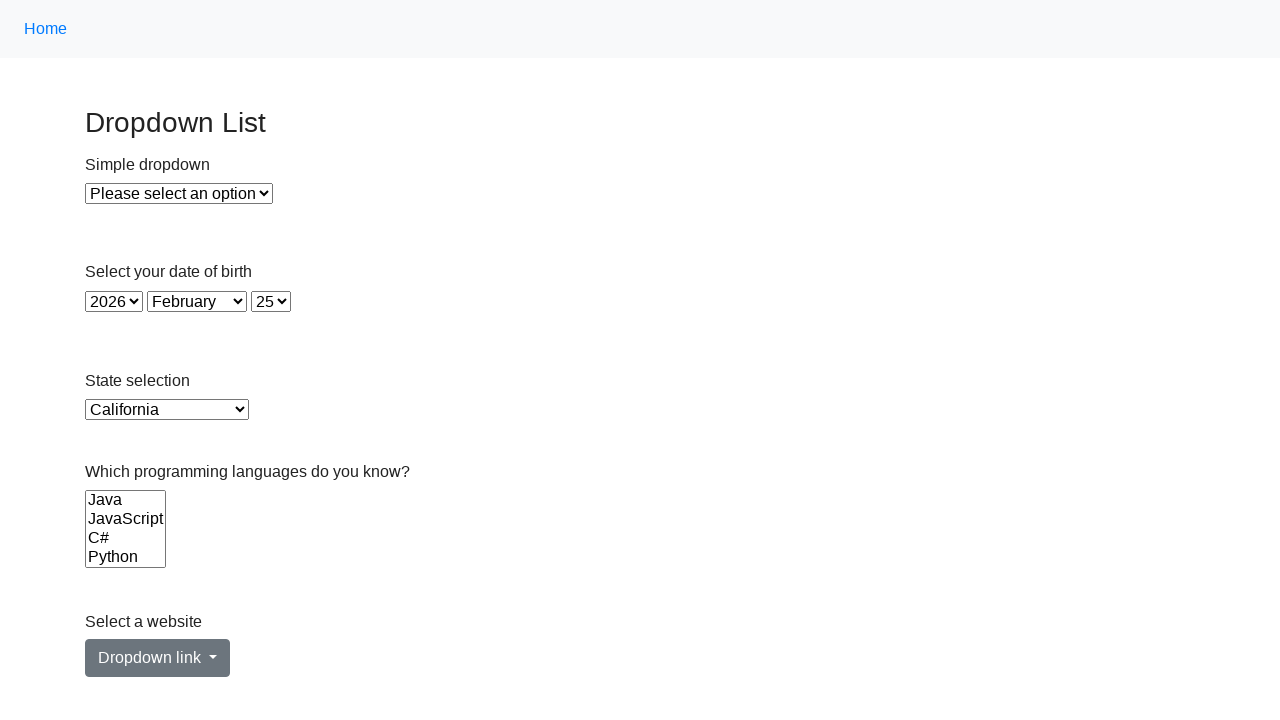

Retrieved the currently selected option text from state dropdown
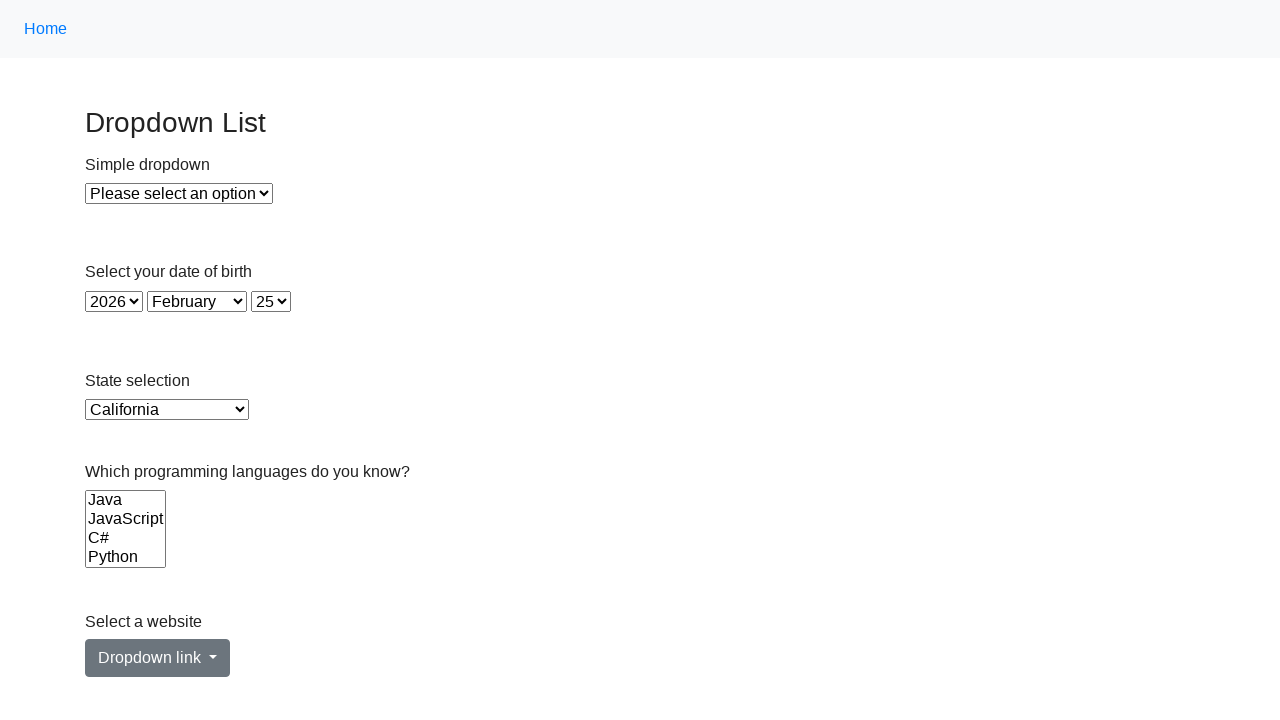

Verified that California is the selected state in the dropdown
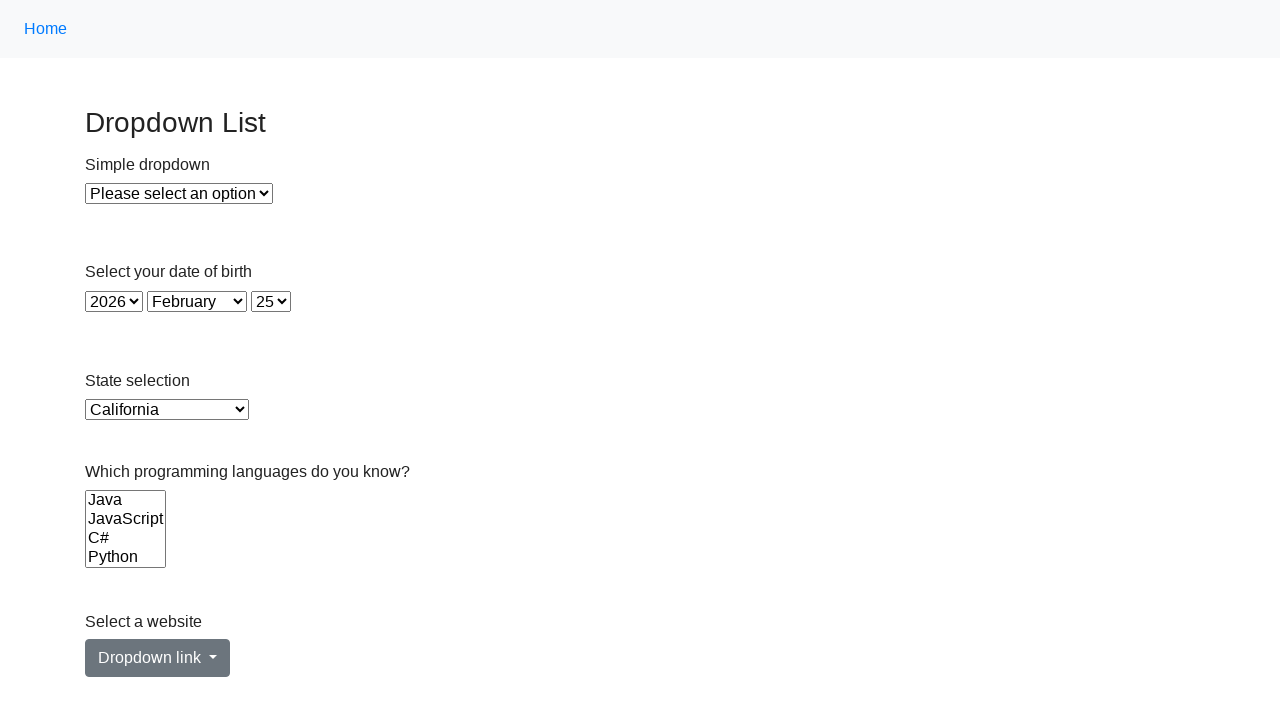

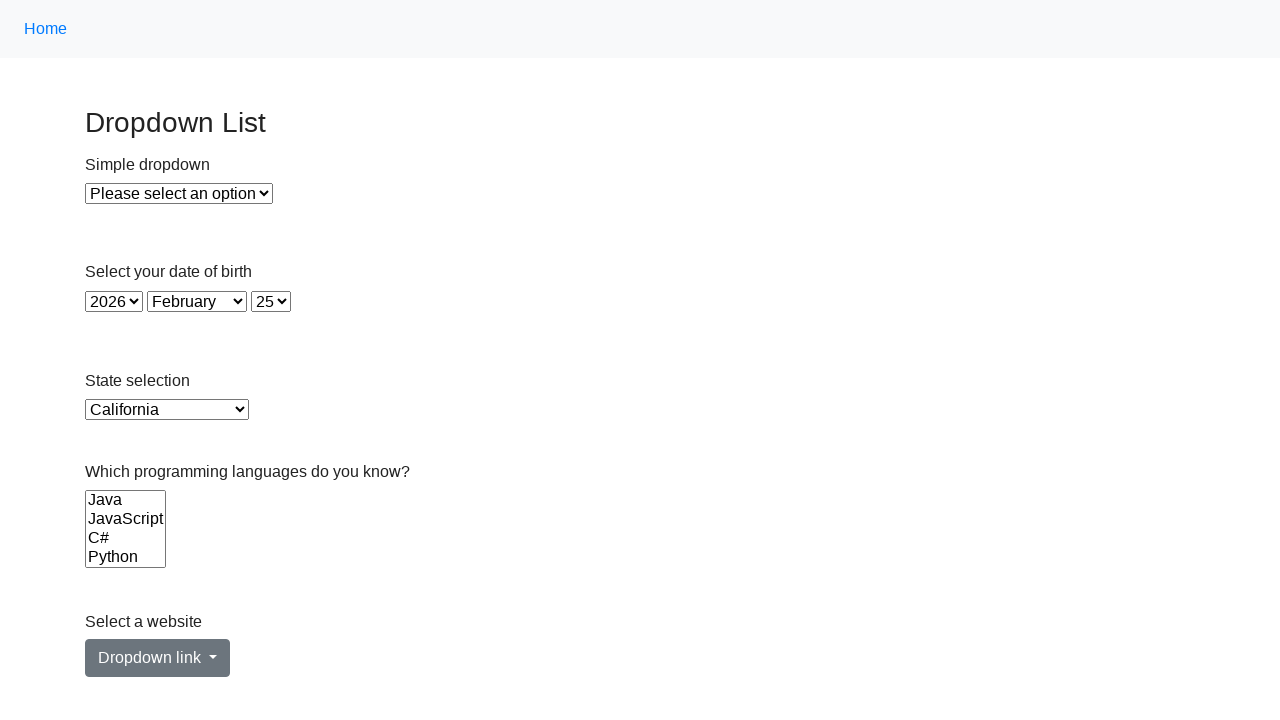